Navigates to a CPI dashboard page and captures the rendered content

Starting URL: http://titlon.uit.no/cpi/

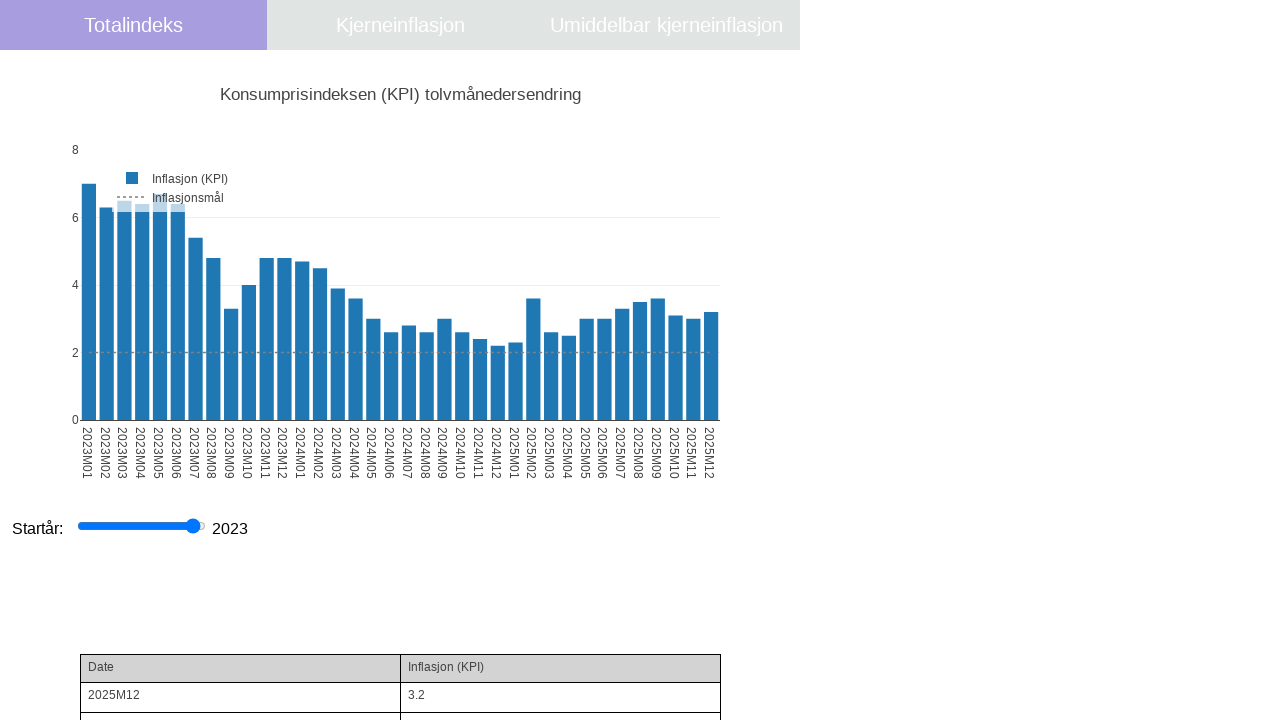

Waited for page to reach network idle state
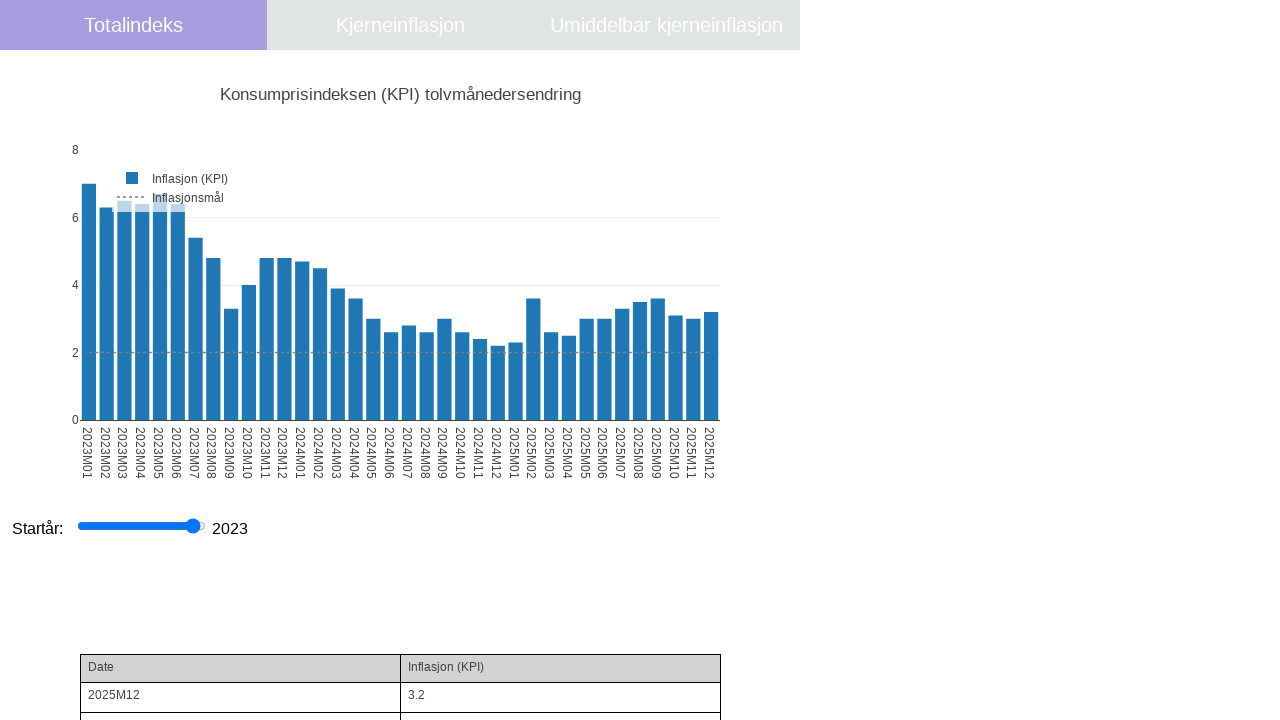

Evaluated page body scroll width
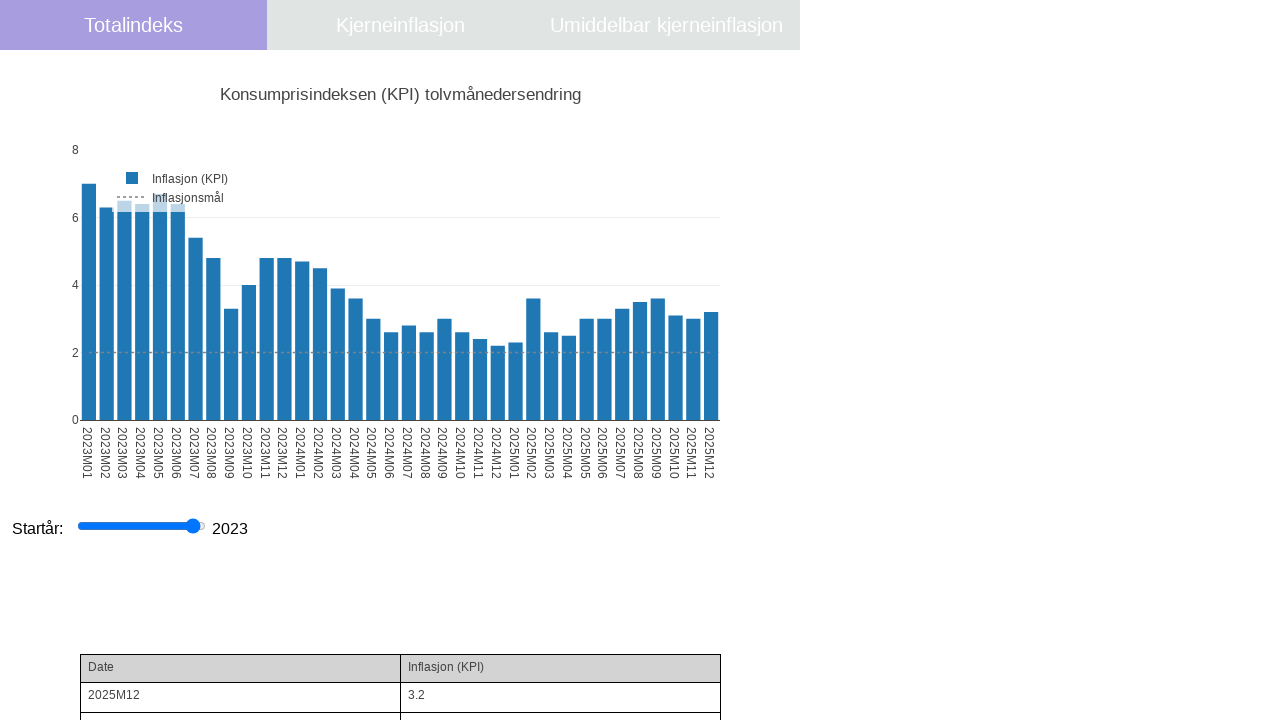

Evaluated page body scroll height
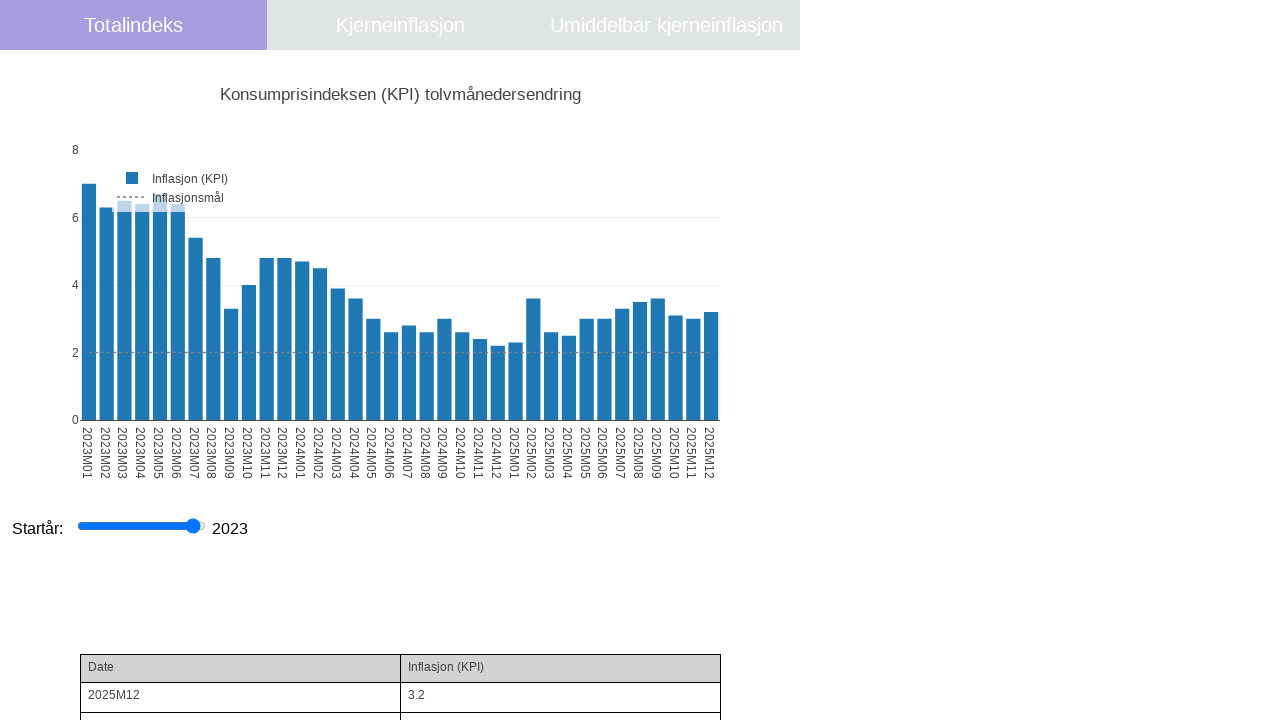

Set viewport size to match full content dimensions
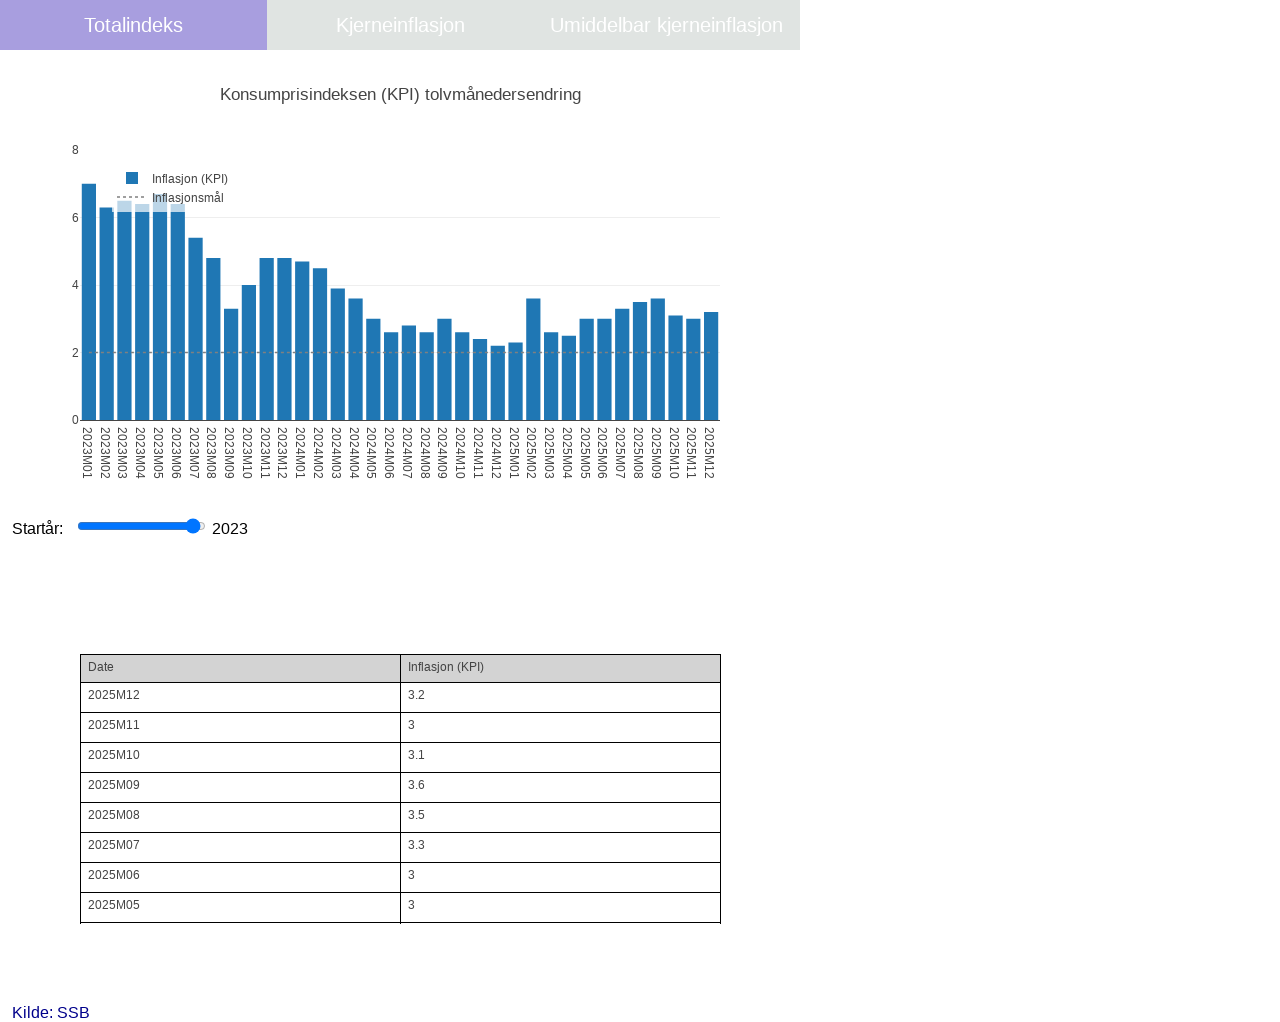

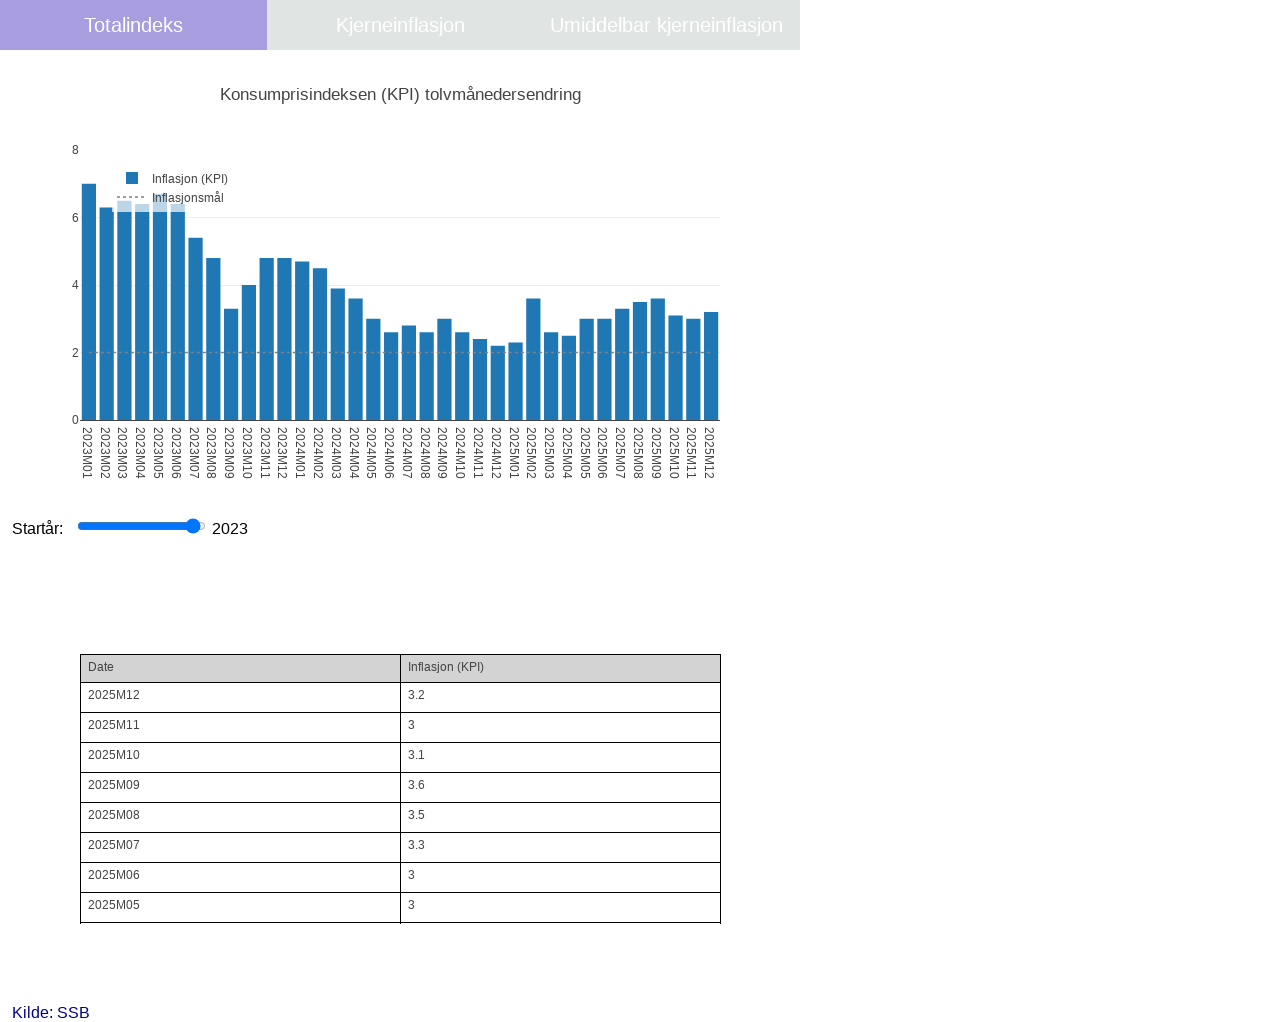